Tests clicking the "Results" navigation link and verifies navigation to the results page

Starting URL: https://www.sport-express.ru/tag/hoakin-bakli-25917/

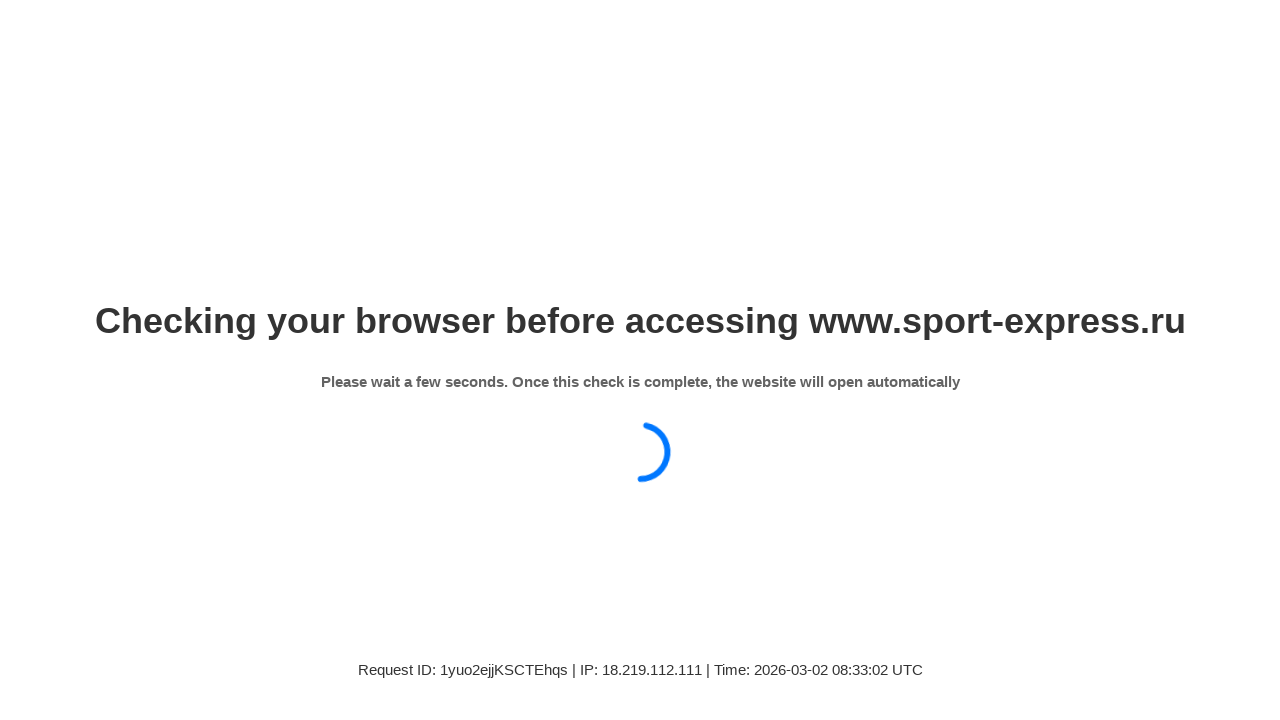

Clicked on the 'Results' navigation link at (405, 360) on xpath=//a[contains(text(),'Результаты')]
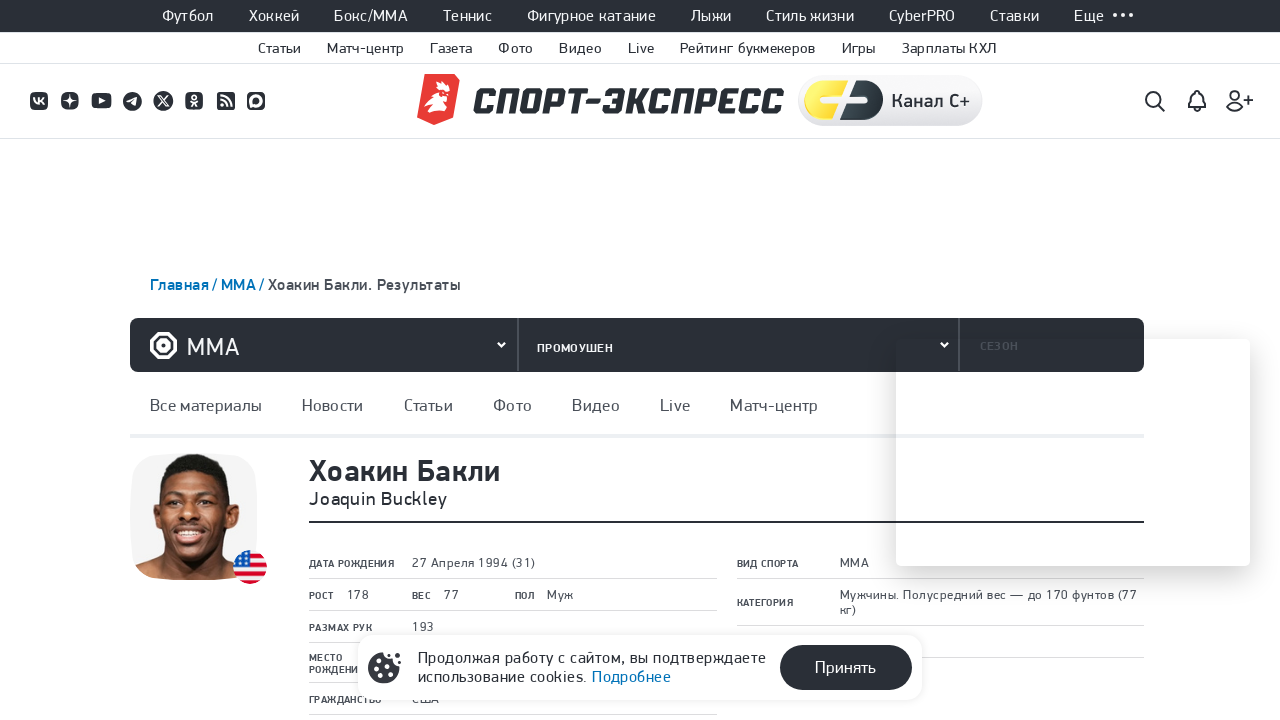

Successfully navigated to results page
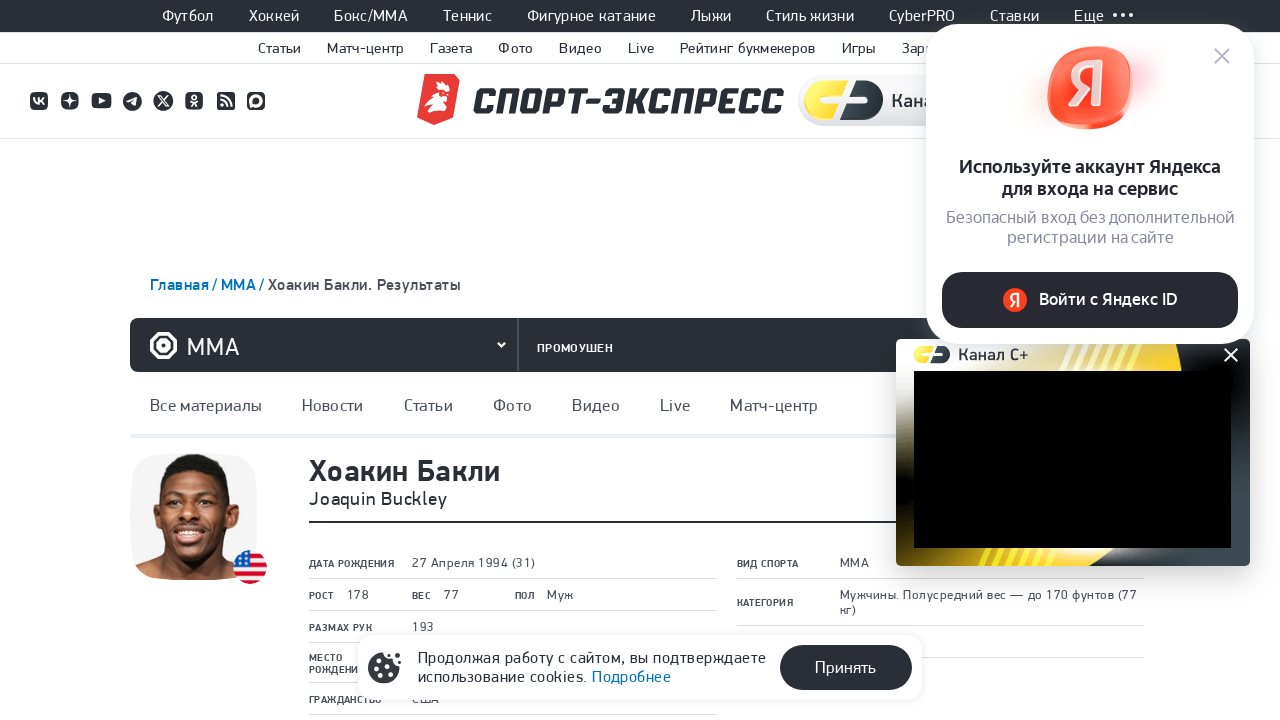

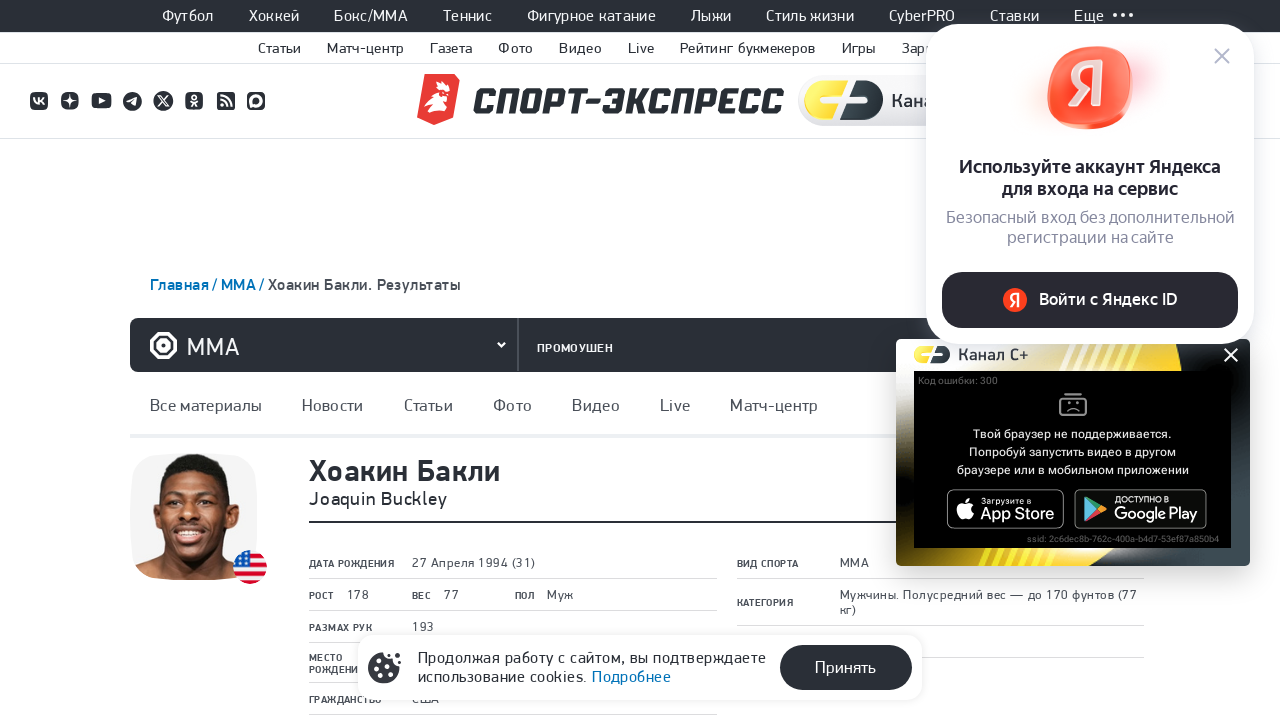